Clicks the right button in the button group

Starting URL: https://formy-project.herokuapp.com/buttons

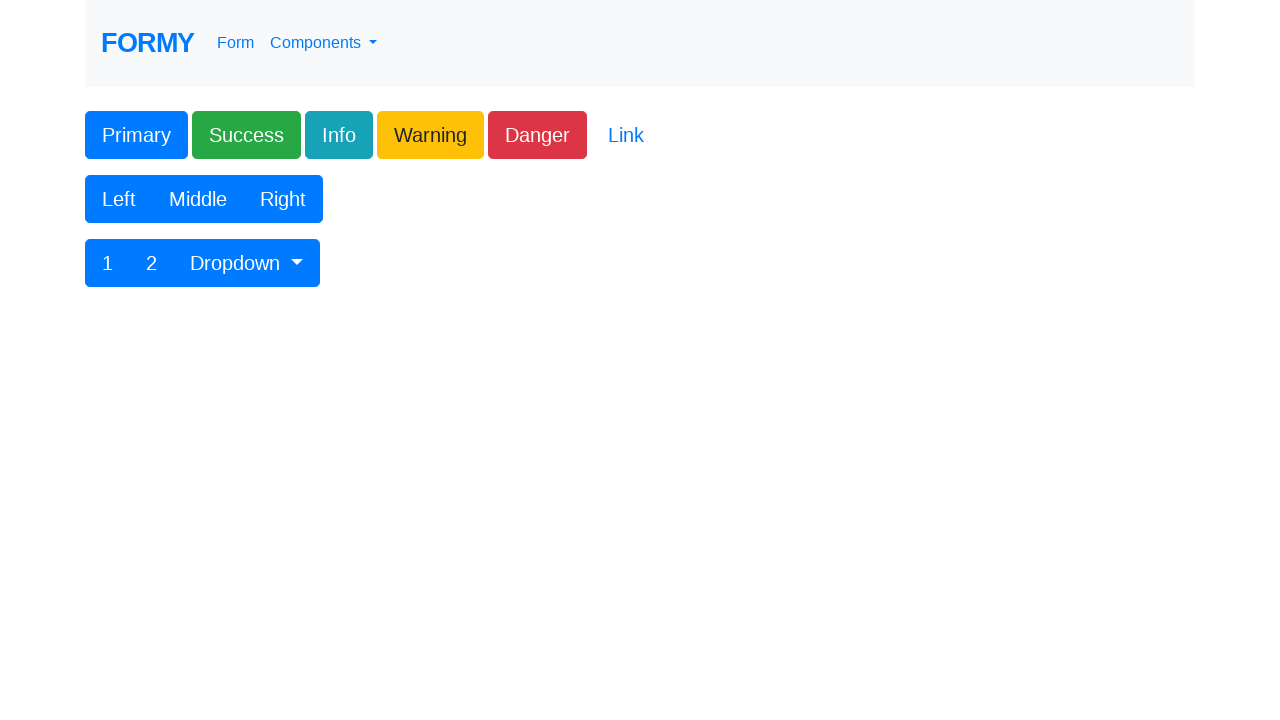

Navigated to Formy buttons page
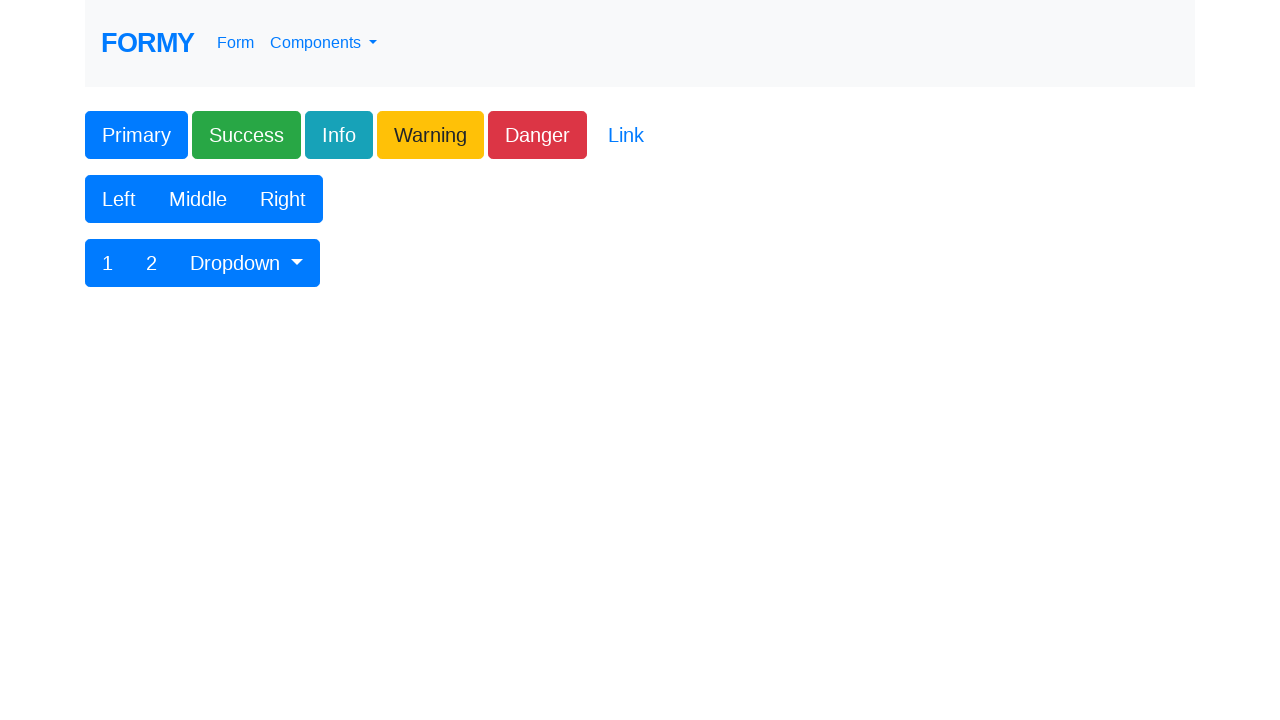

Clicked the right button in the button group at (283, 199) on xpath=//button[contains(@class,'btn btn-lg btn-primary') and text()='Right']
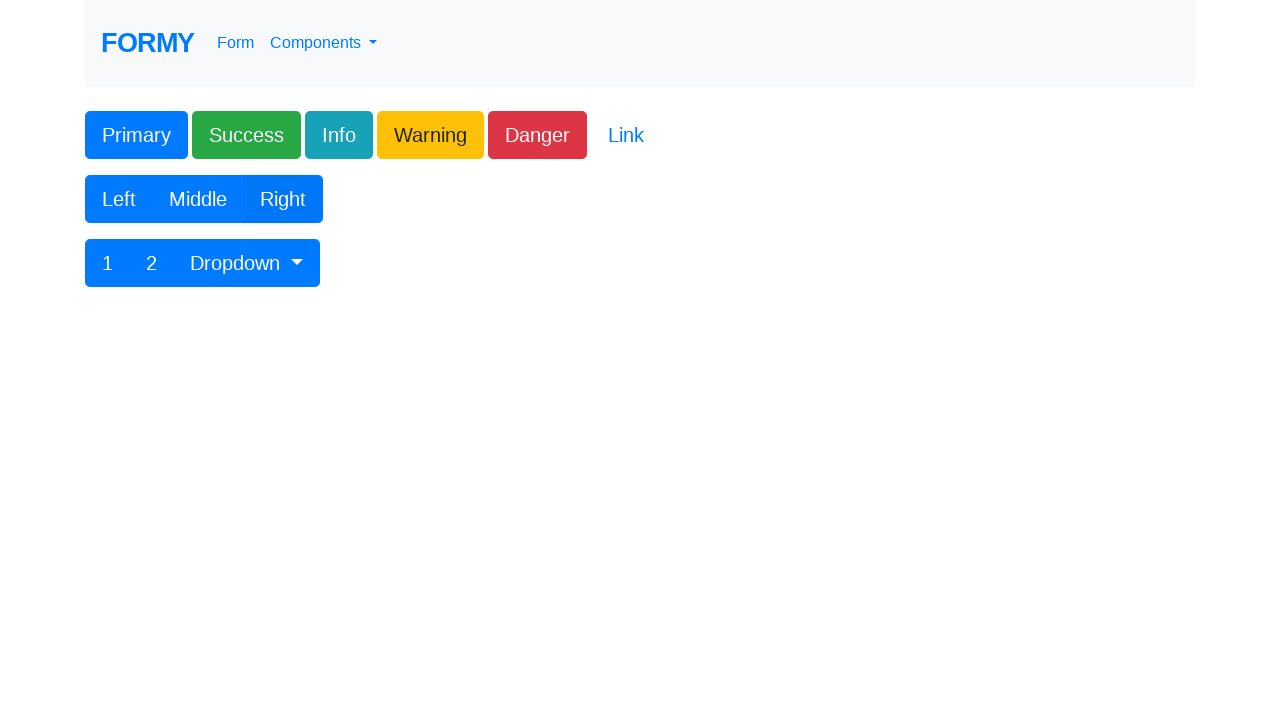

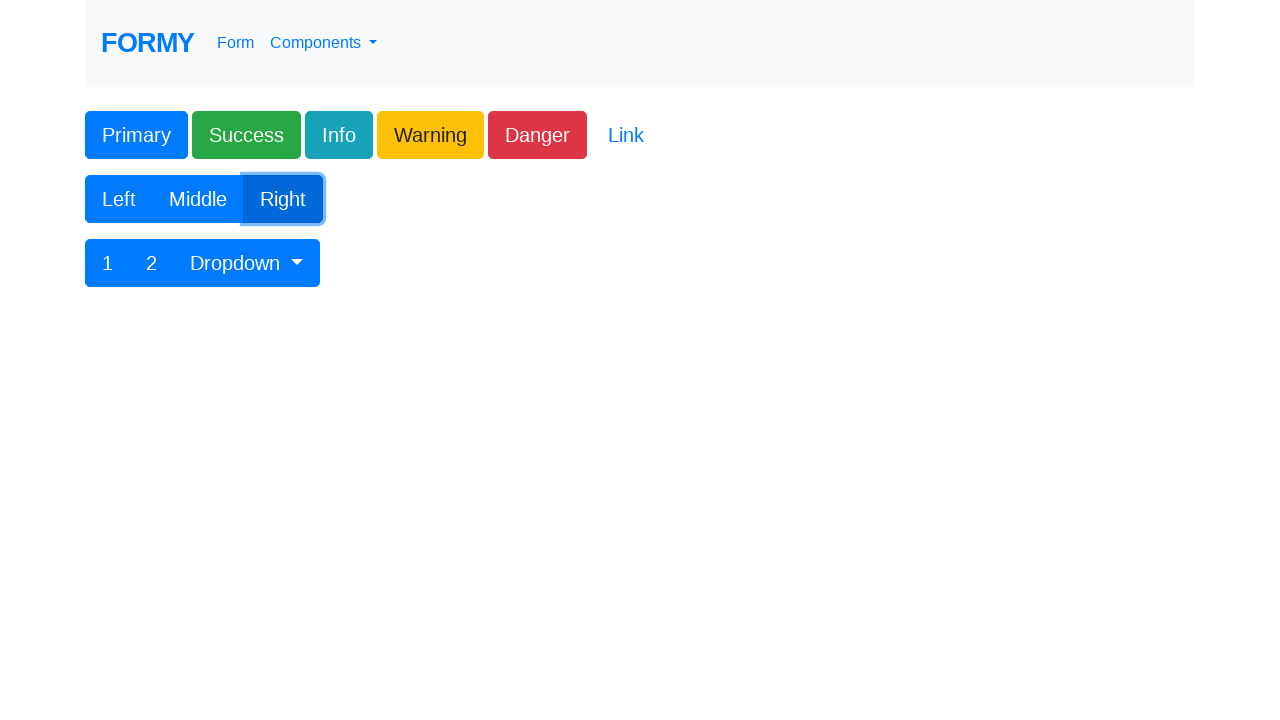